Tests multi-select listbox functionality by selecting an option by index from a dropdown element

Starting URL: https://techcanvass.com/Examples/multi-select.html

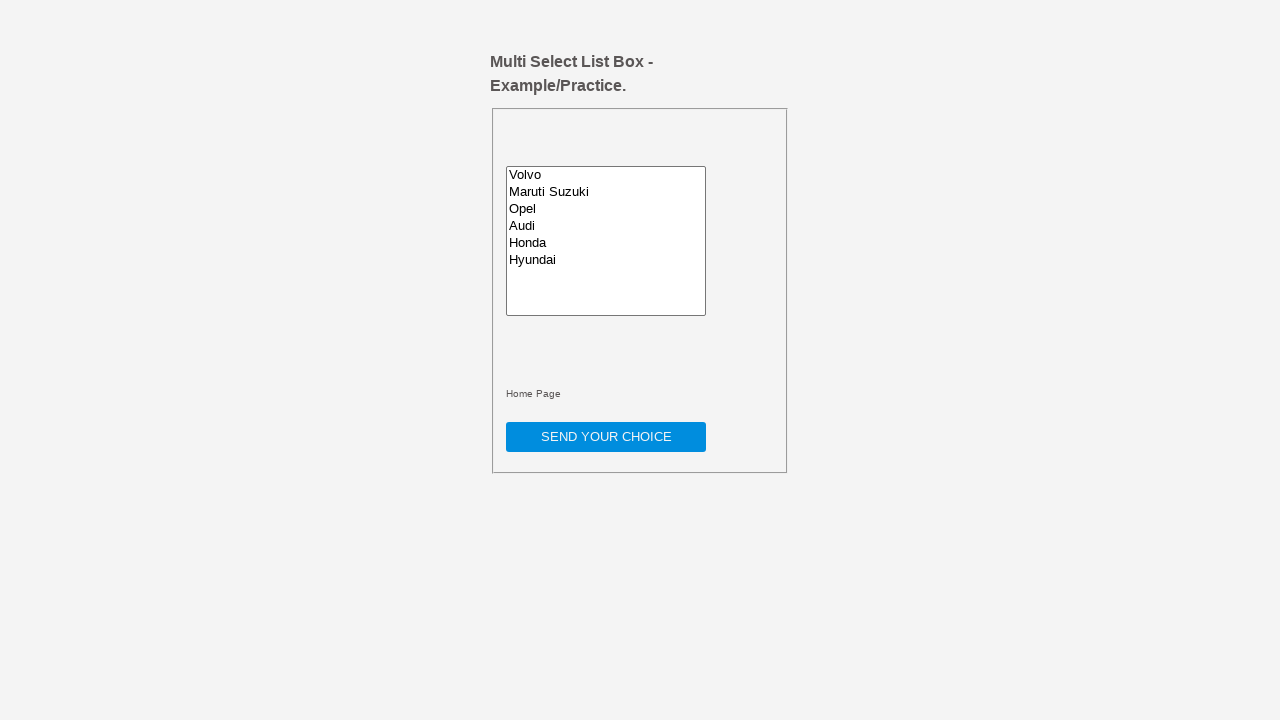

Navigated to multi-select listbox example page
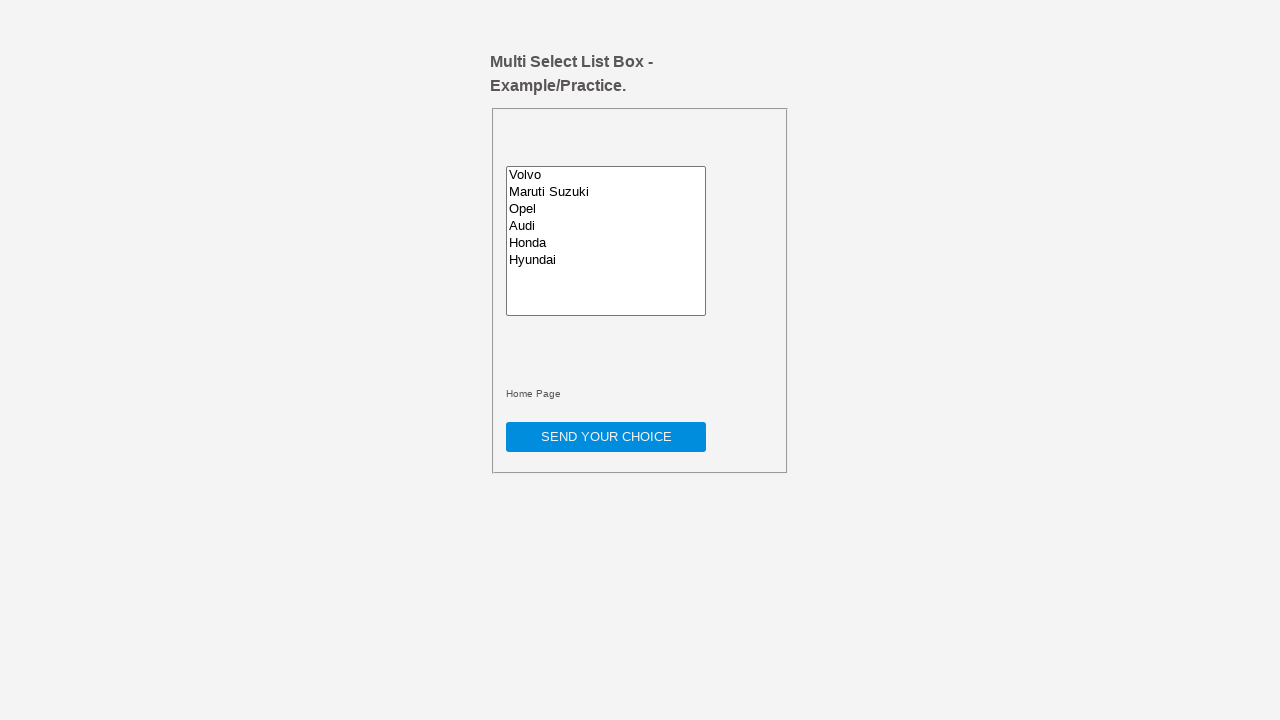

Selected option at index 1 from multi-select listbox on #multiselect
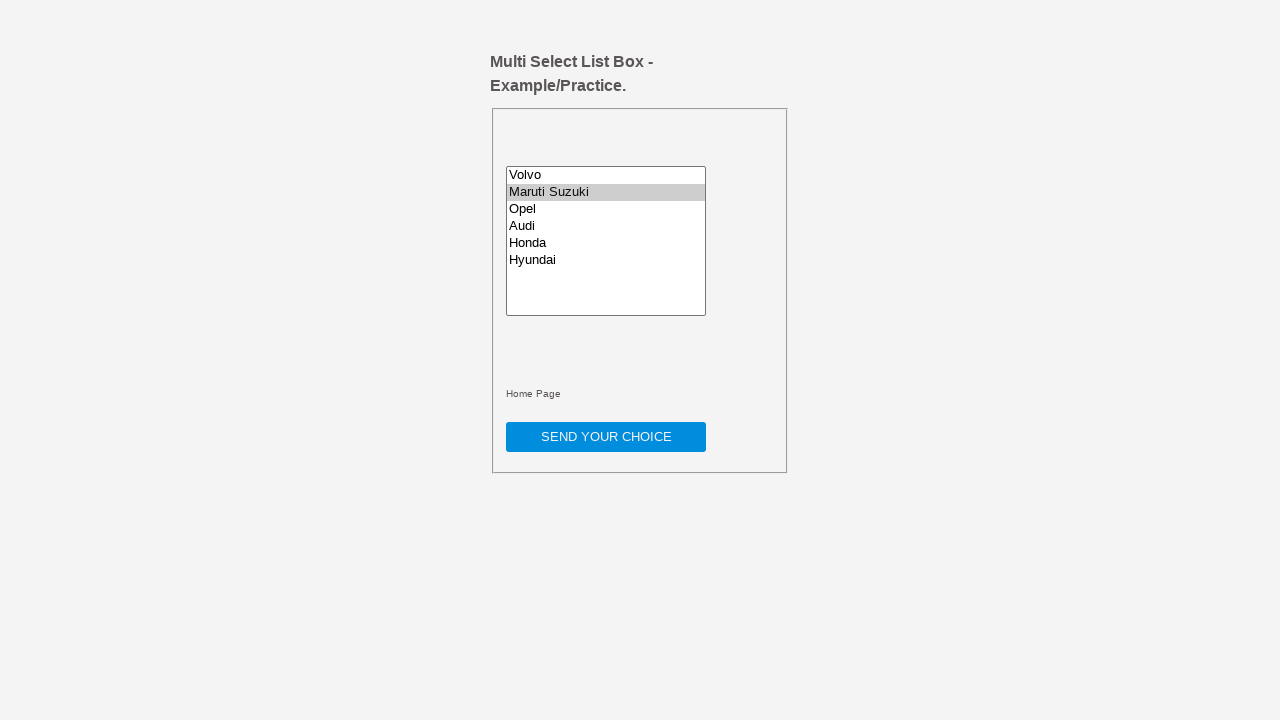

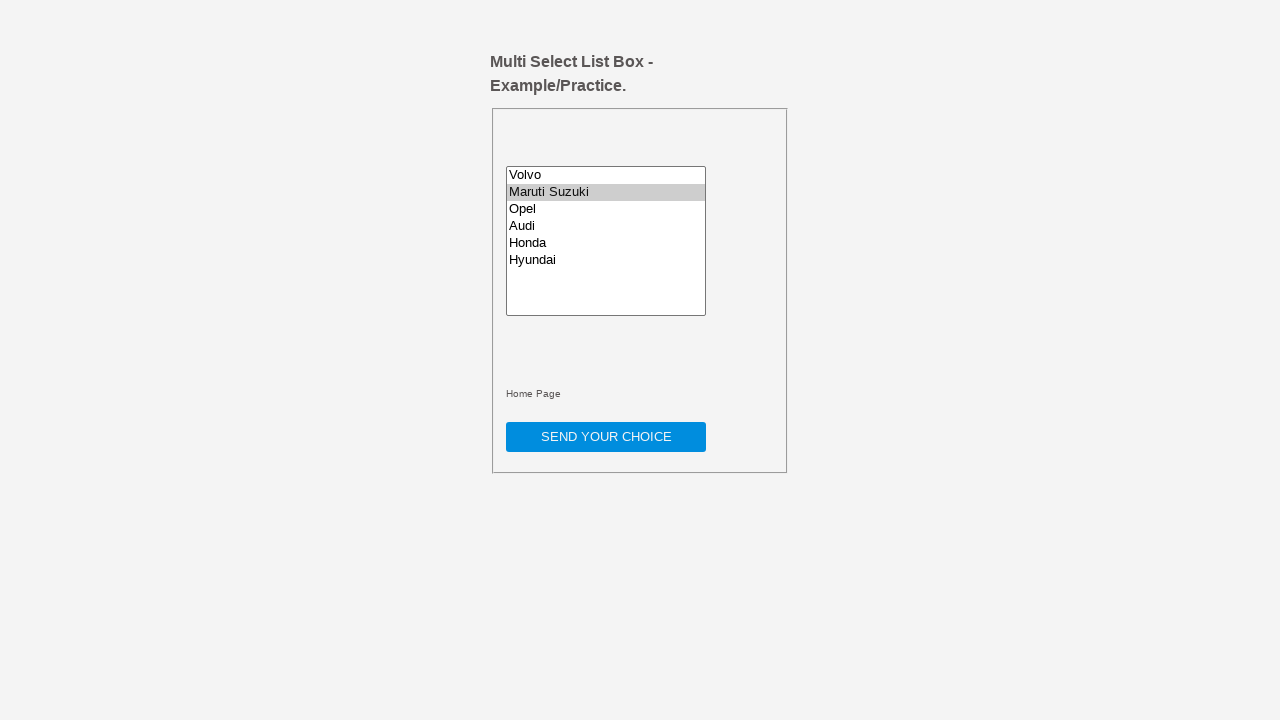